Tests clicking on a link that opens a popup window on a blog test page

Starting URL: http://omayo.blogspot.com/

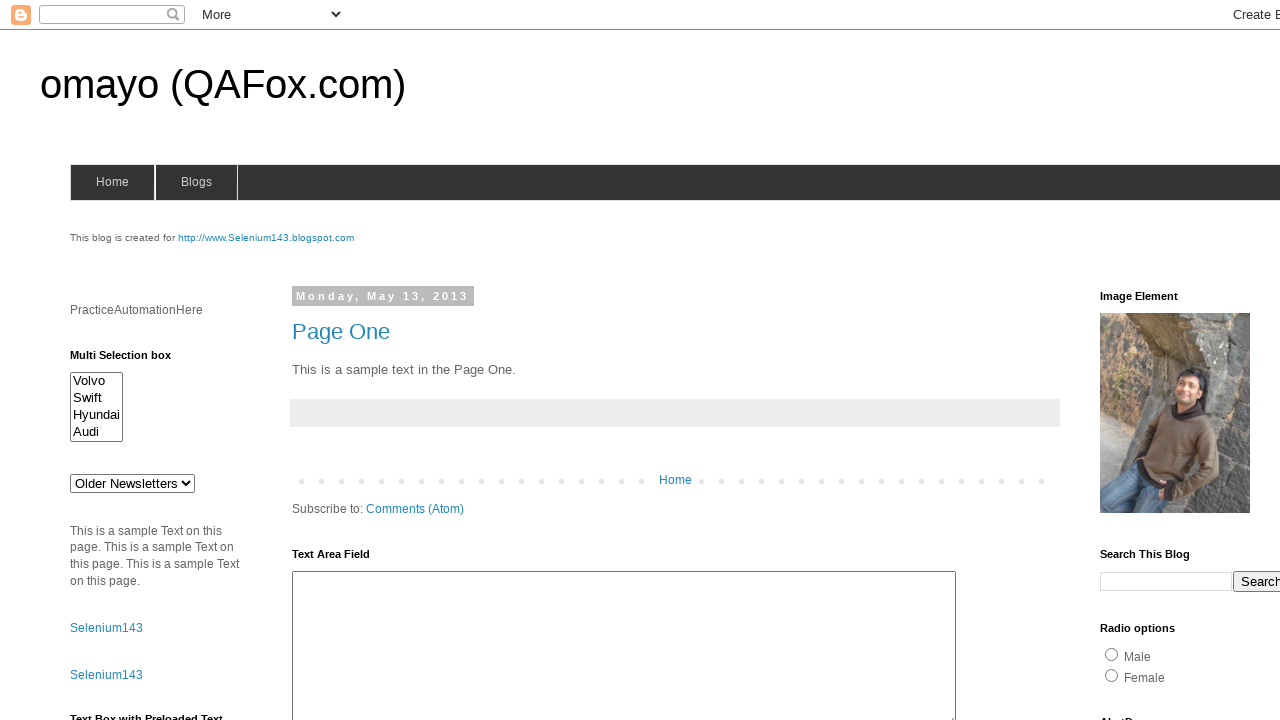

Navigated to omayo.blogspot.com
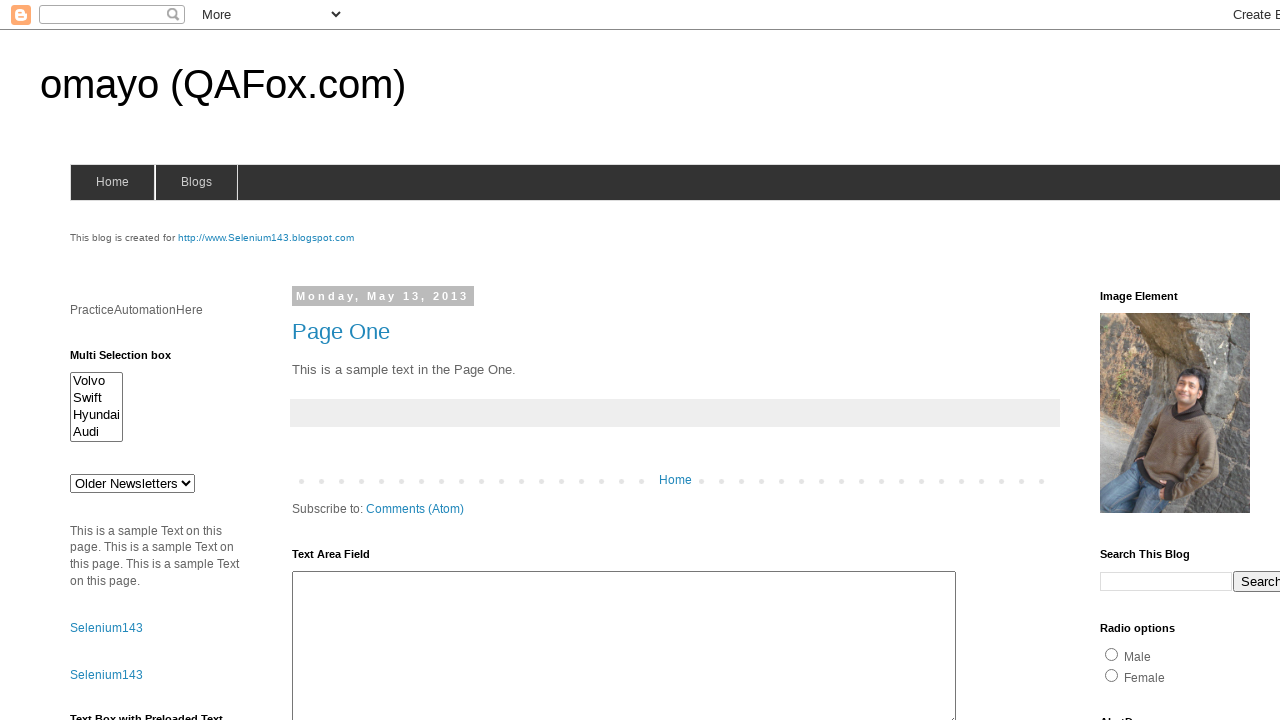

Clicked on 'Open a popup' link at (132, 360) on a:has-text('Open a popup')
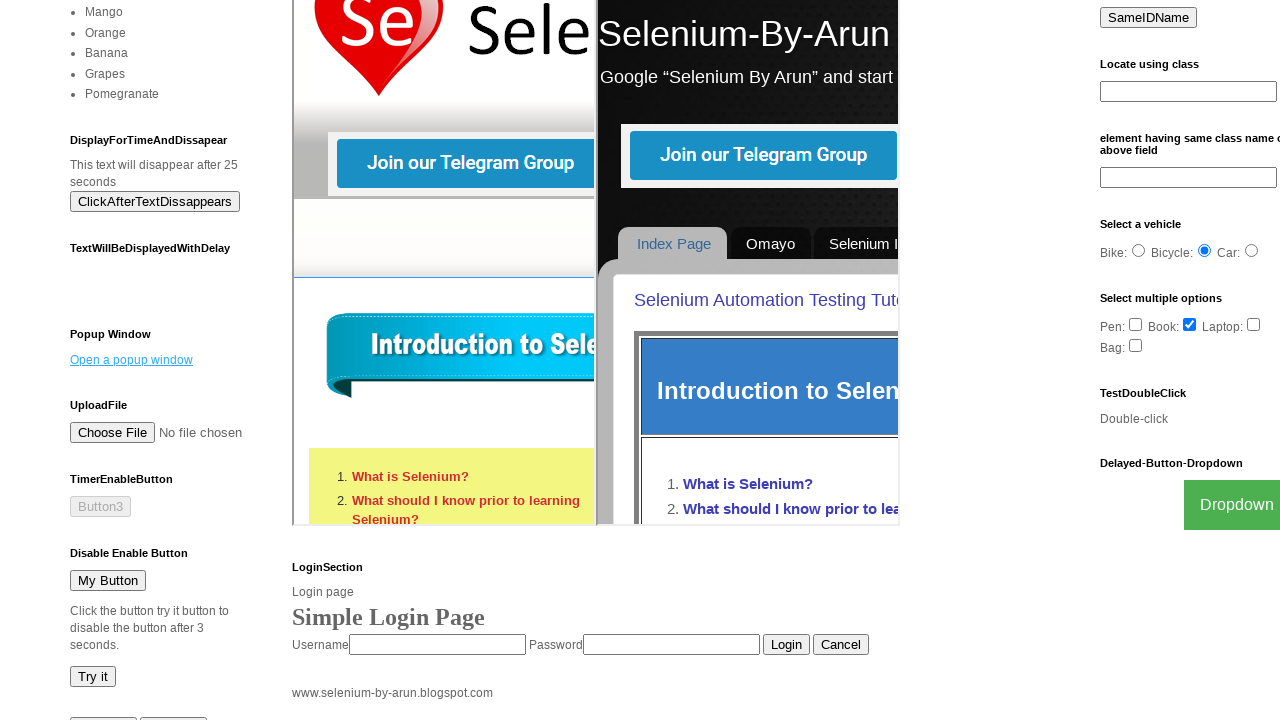

Waited for popup to open
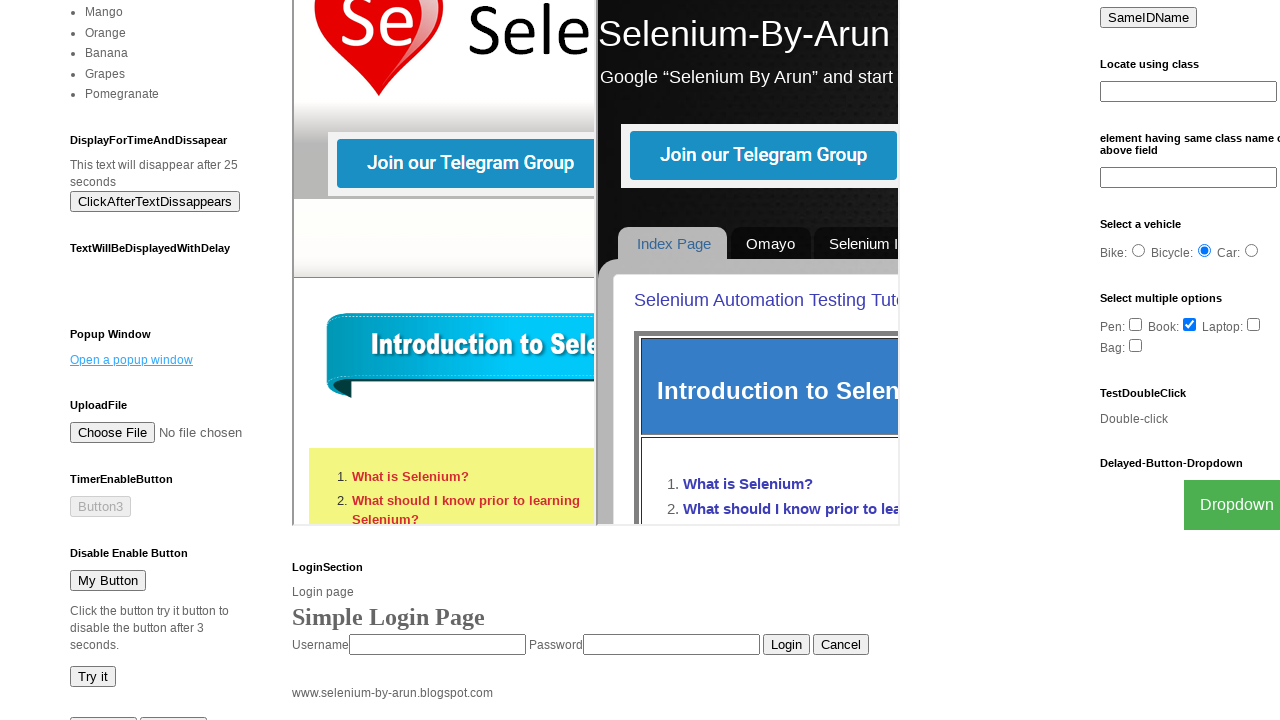

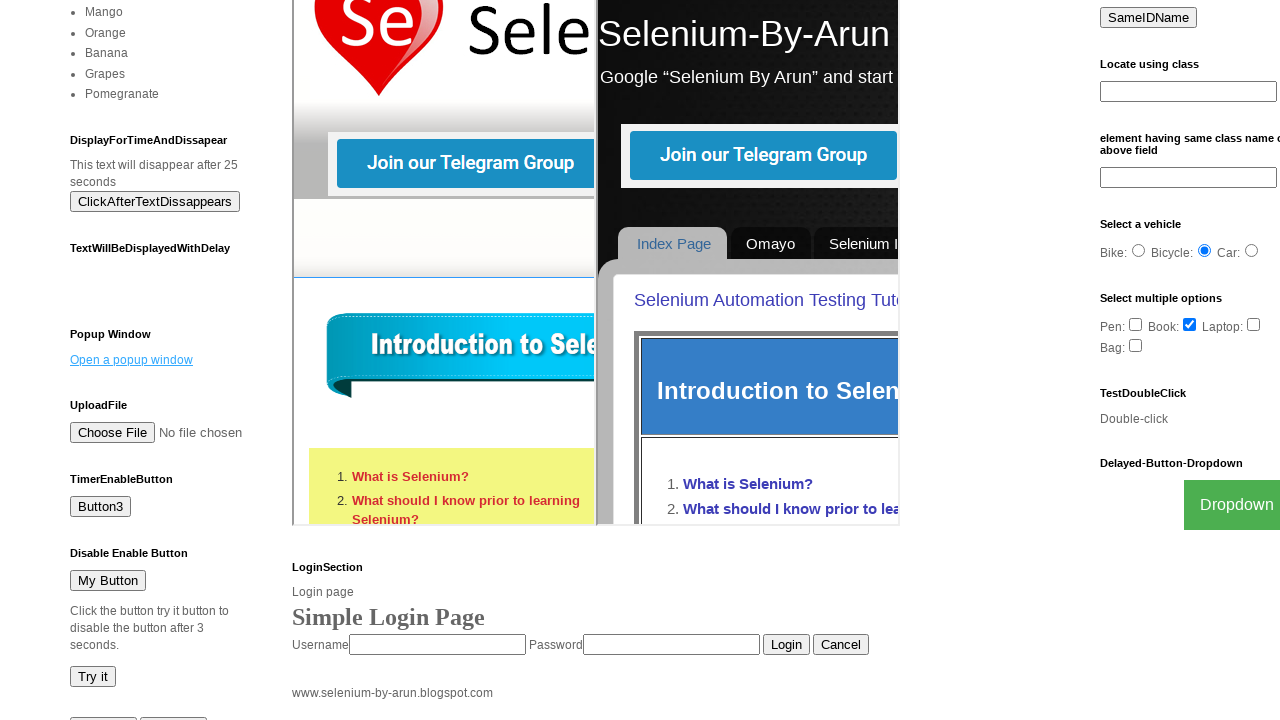